Tests an e-commerce flow by adding multiple items to cart, proceeding to checkout, applying a promo code, and then demonstrates fluent wait functionality on a separate page

Starting URL: https://rahulshettyacademy.com/seleniumPractise/

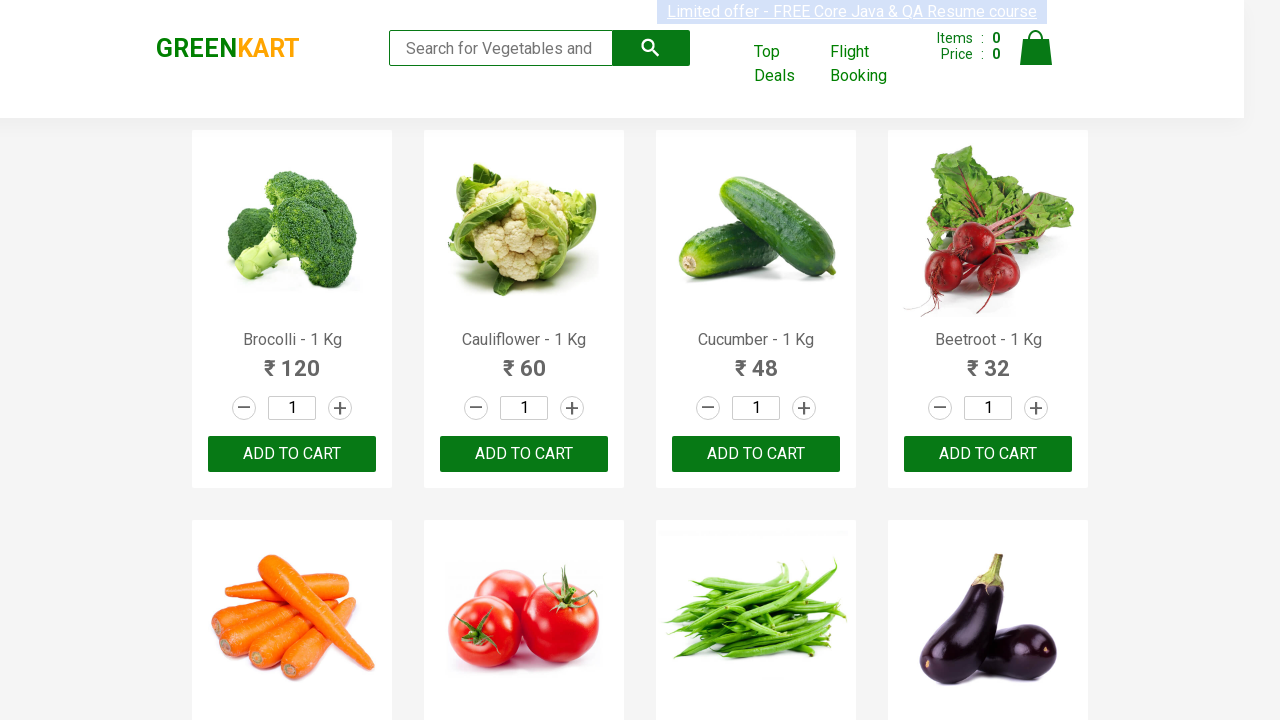

Waited for page to load (2 seconds)
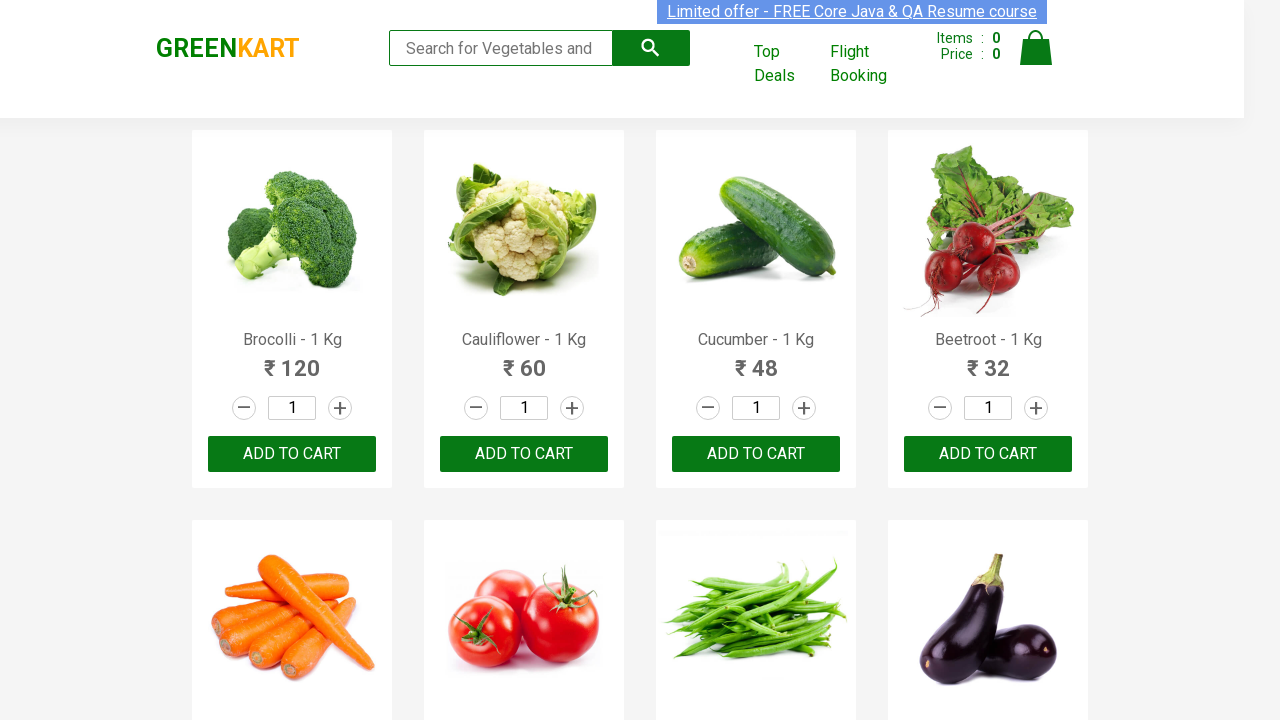

Retrieved all product elements
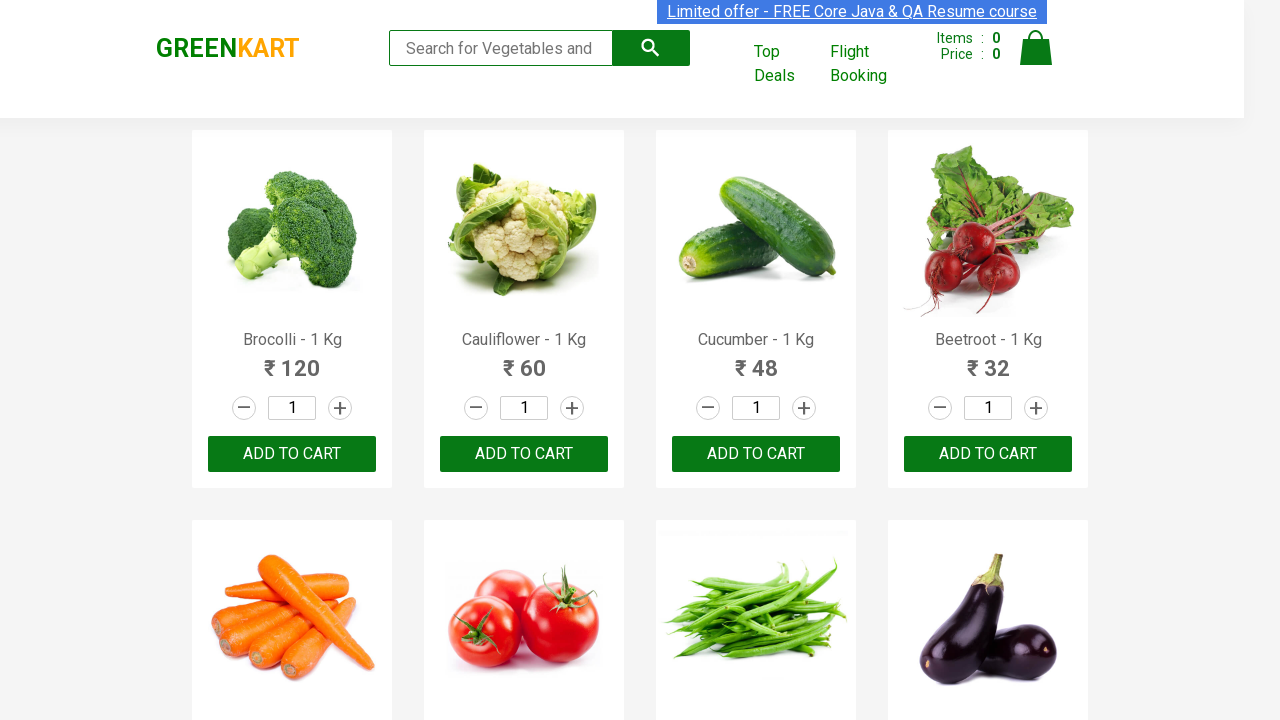

Added 'Brocolli' to cart (1/3) at (292, 454) on xpath=//div[@class='product-action']/button >> nth=0
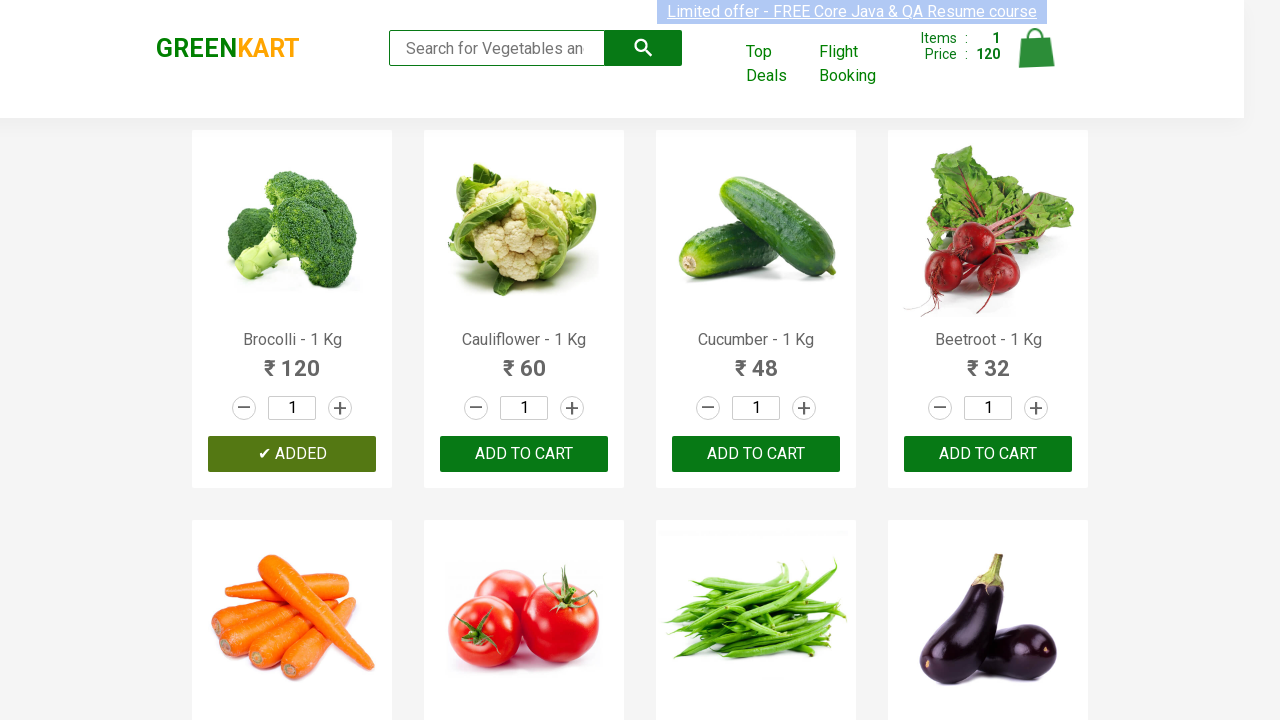

Added 'Cucumber' to cart (2/3) at (756, 454) on xpath=//div[@class='product-action']/button >> nth=2
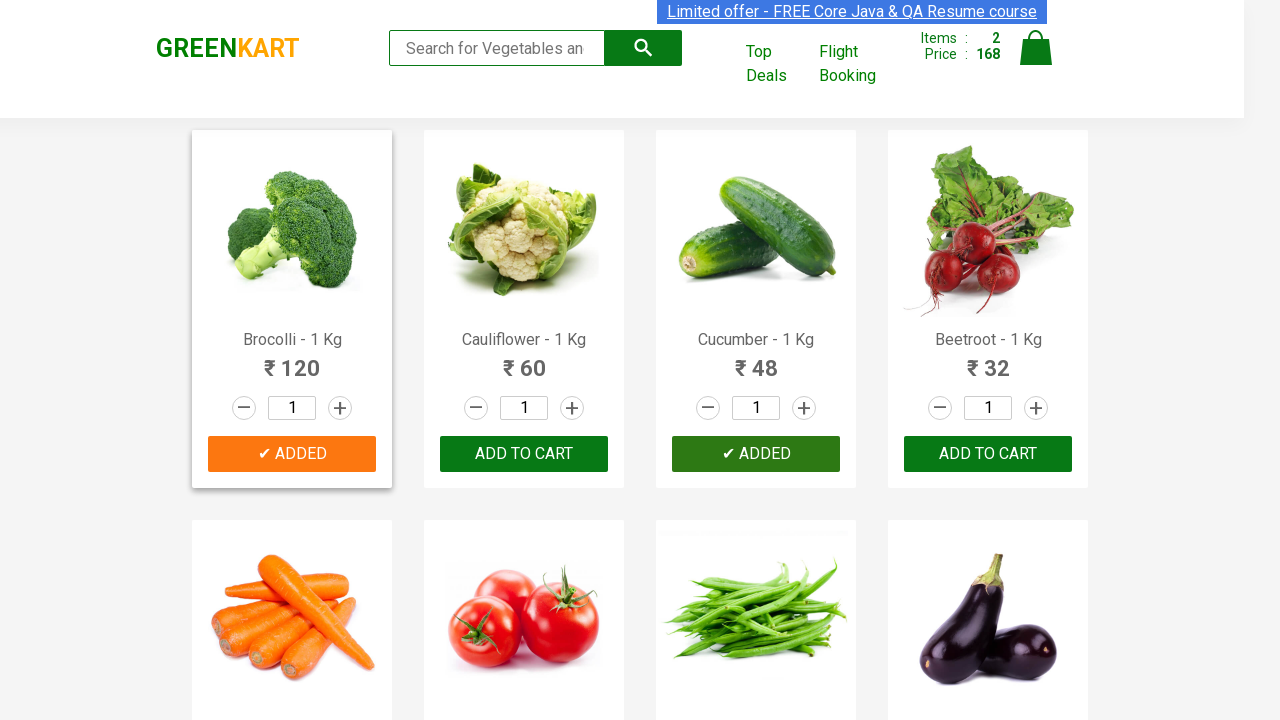

Added 'Beetroot' to cart (3/3) at (988, 454) on xpath=//div[@class='product-action']/button >> nth=3
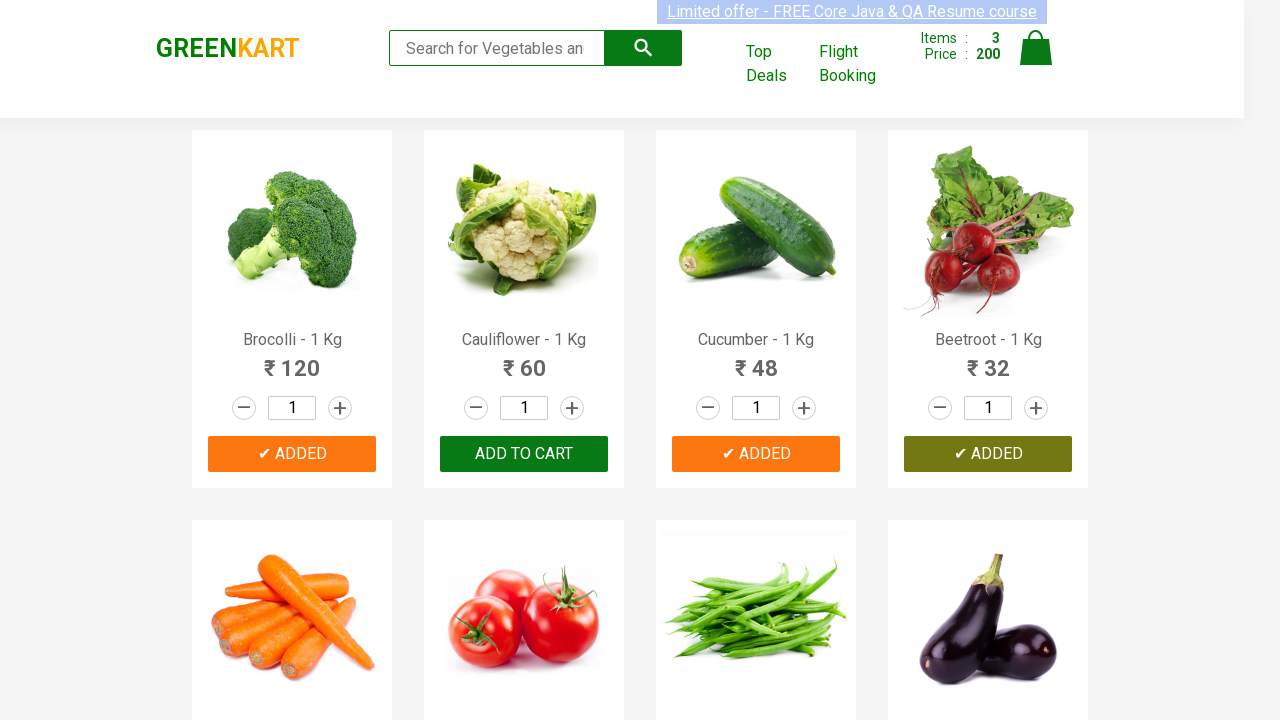

Clicked on cart icon at (1036, 48) on xpath=//img[@alt='Cart']
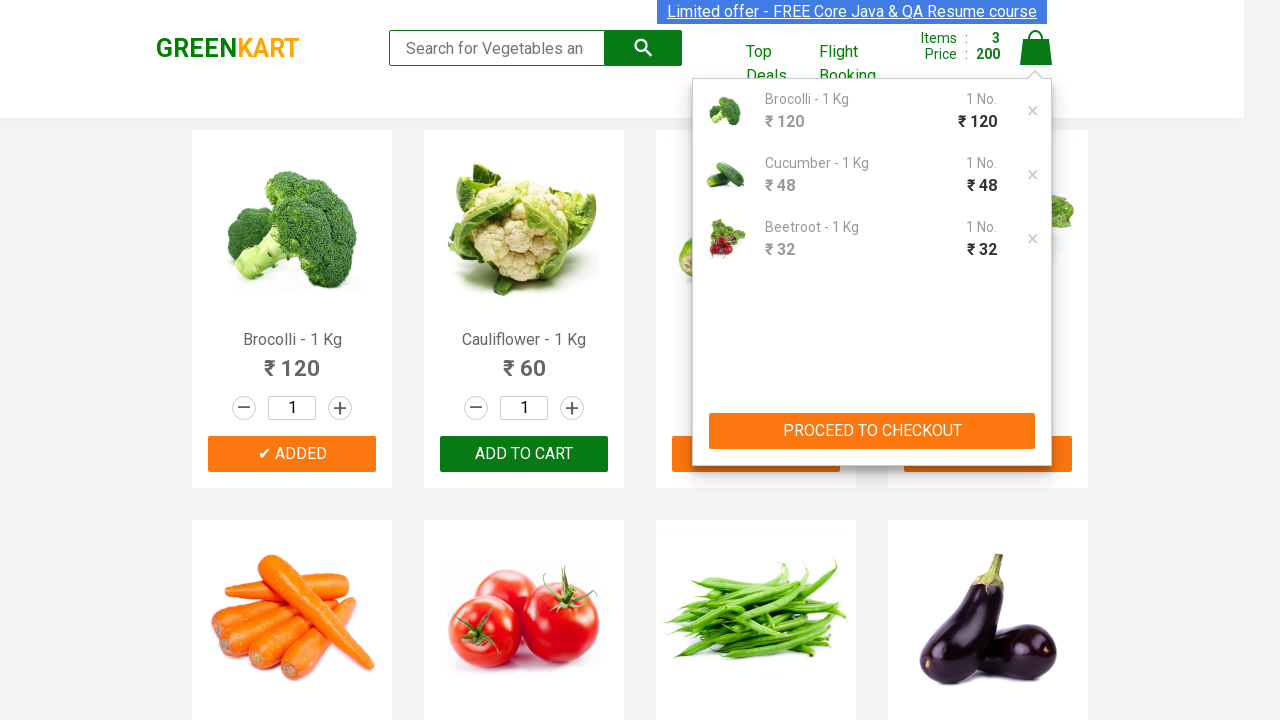

Clicked 'PROCEED TO CHECKOUT' button at (872, 431) on xpath=//button[contains(text(),'PROCEED TO CHECKOUT')]
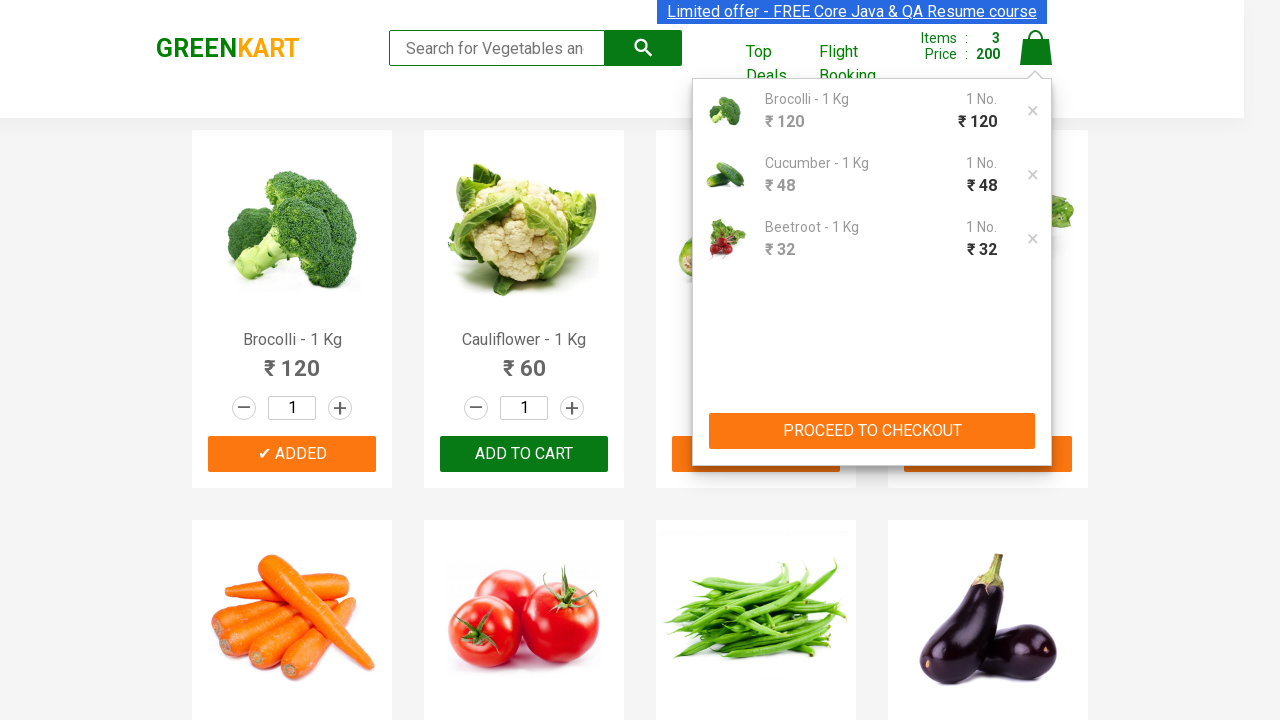

Promo code input field became visible
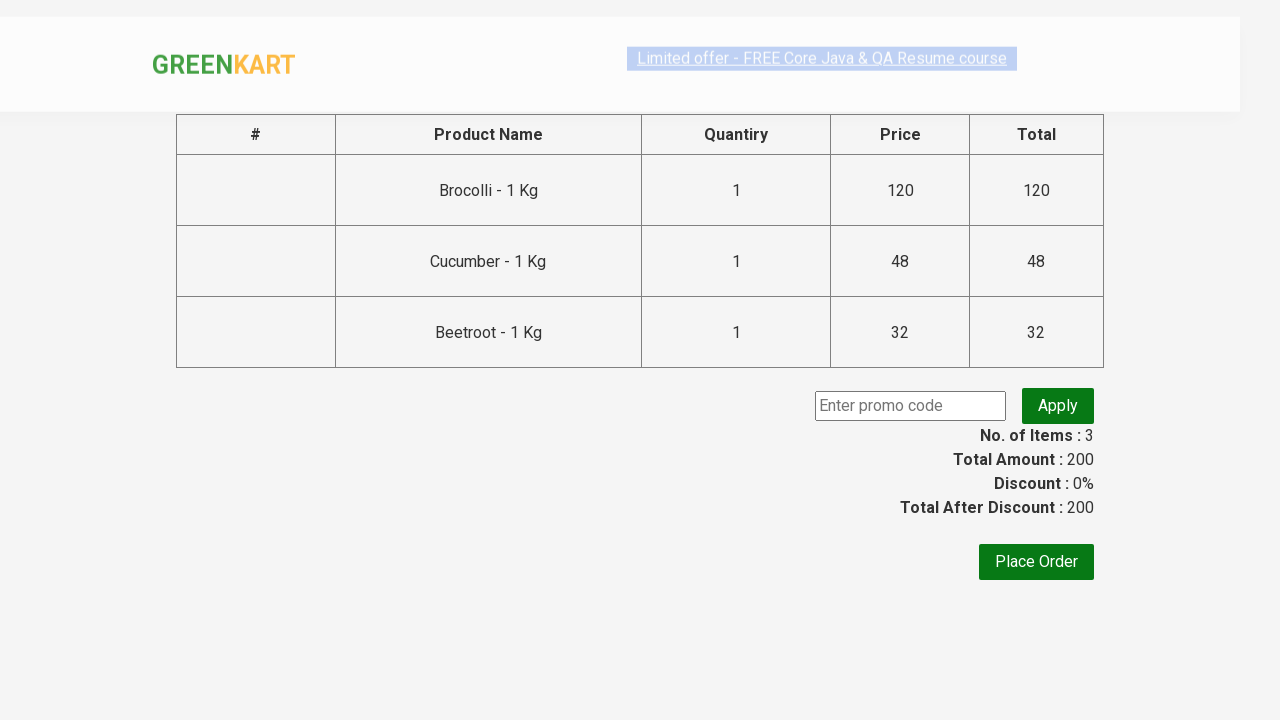

Entered promo code 'rahulshettyacademy' on input.promoCode
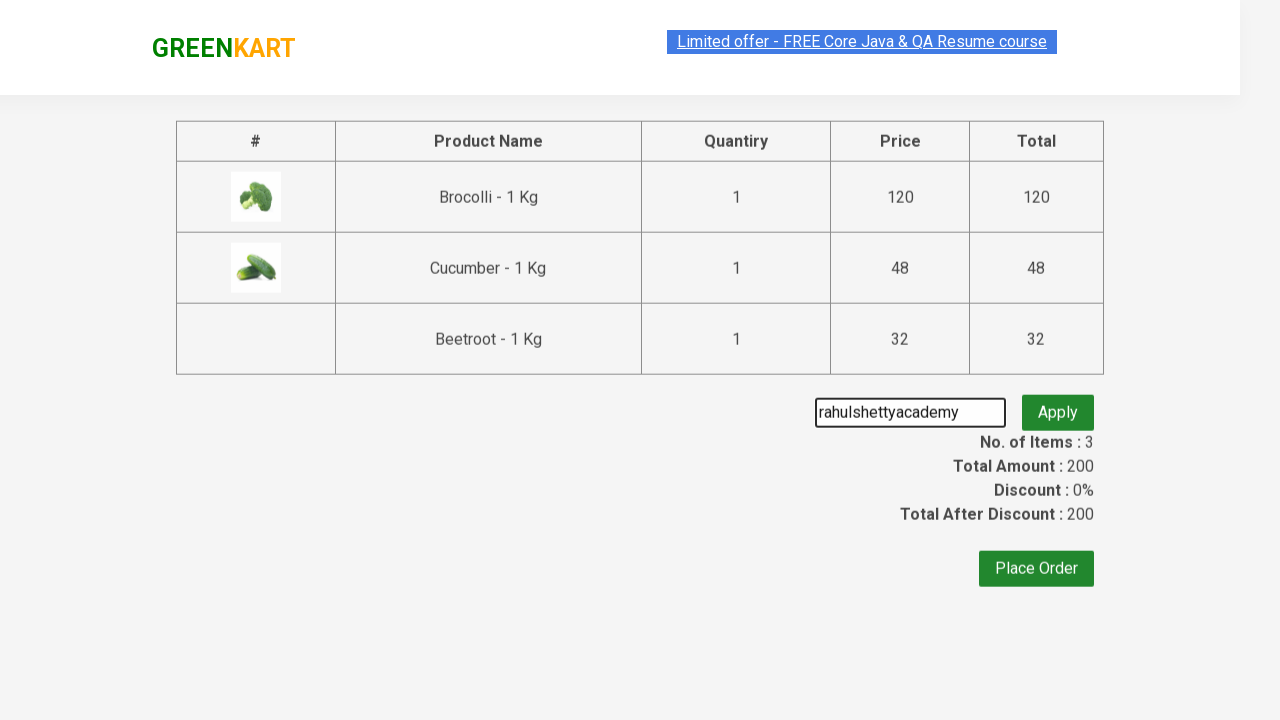

Clicked 'Apply' button for promo code at (1058, 406) on button.promoBtn
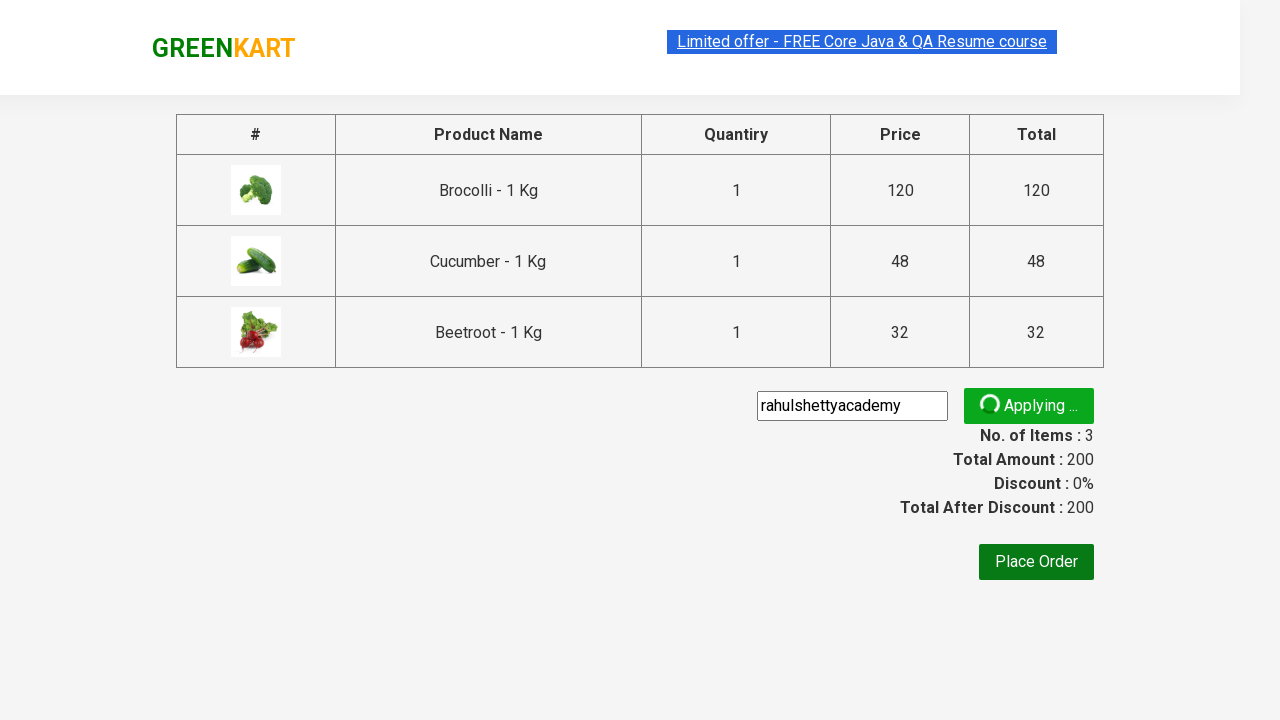

Promo code validation message appeared
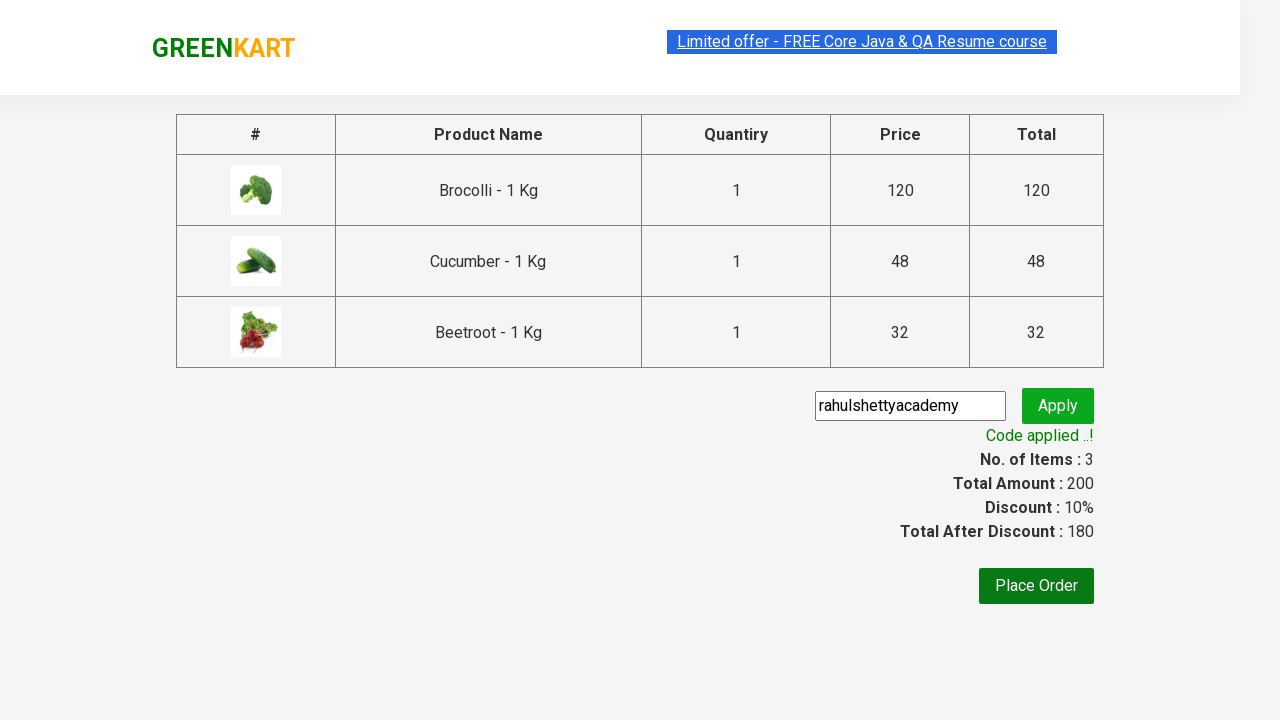

Opened new page/tab
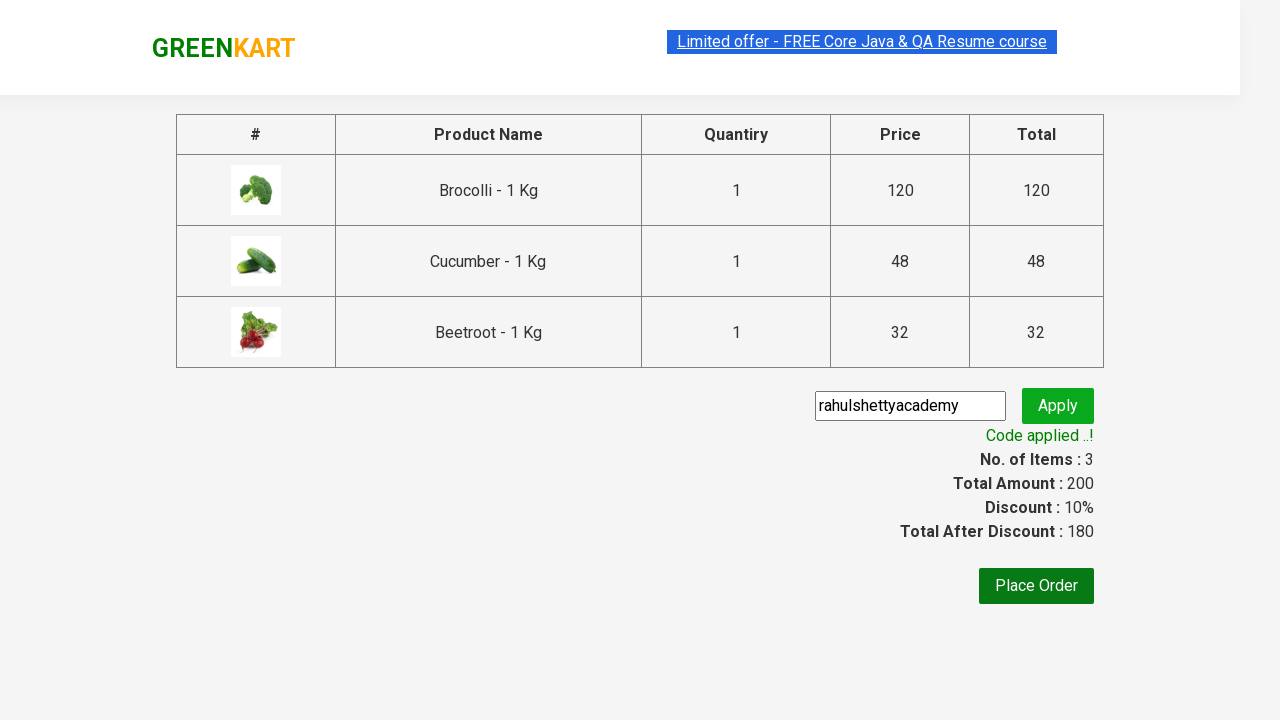

Navigated to dynamic loading demonstration page
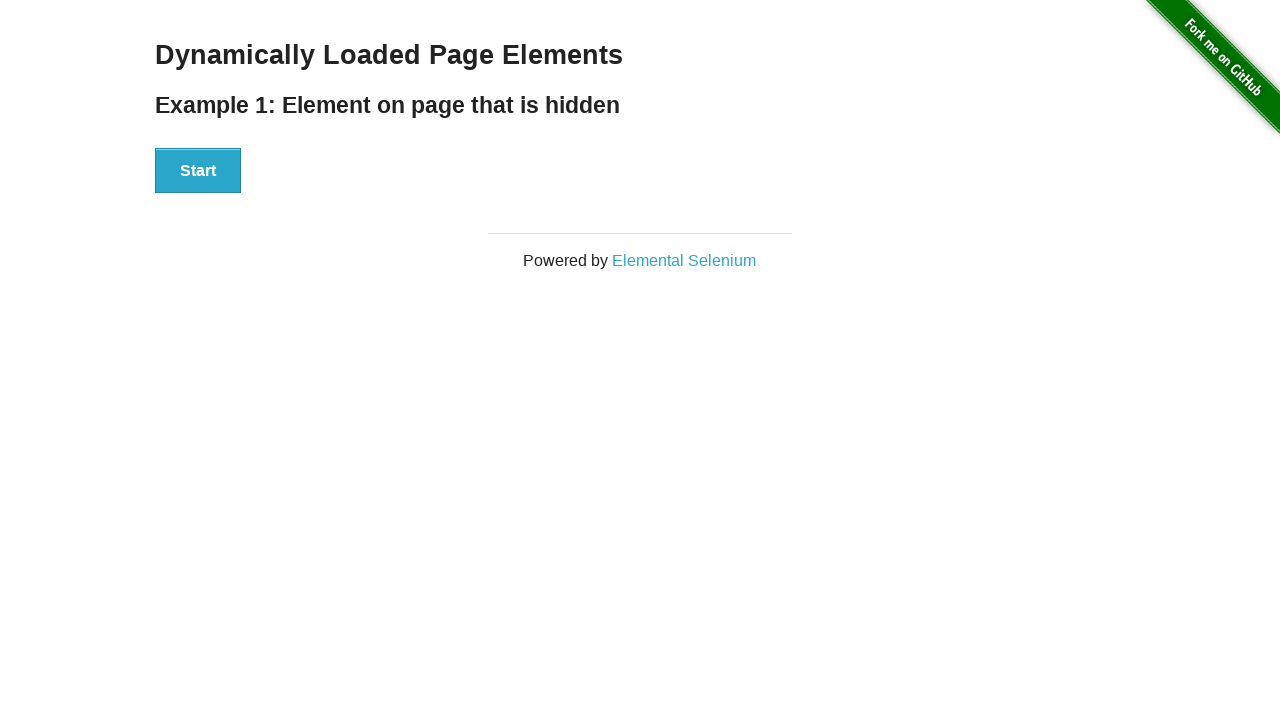

Start button became visible
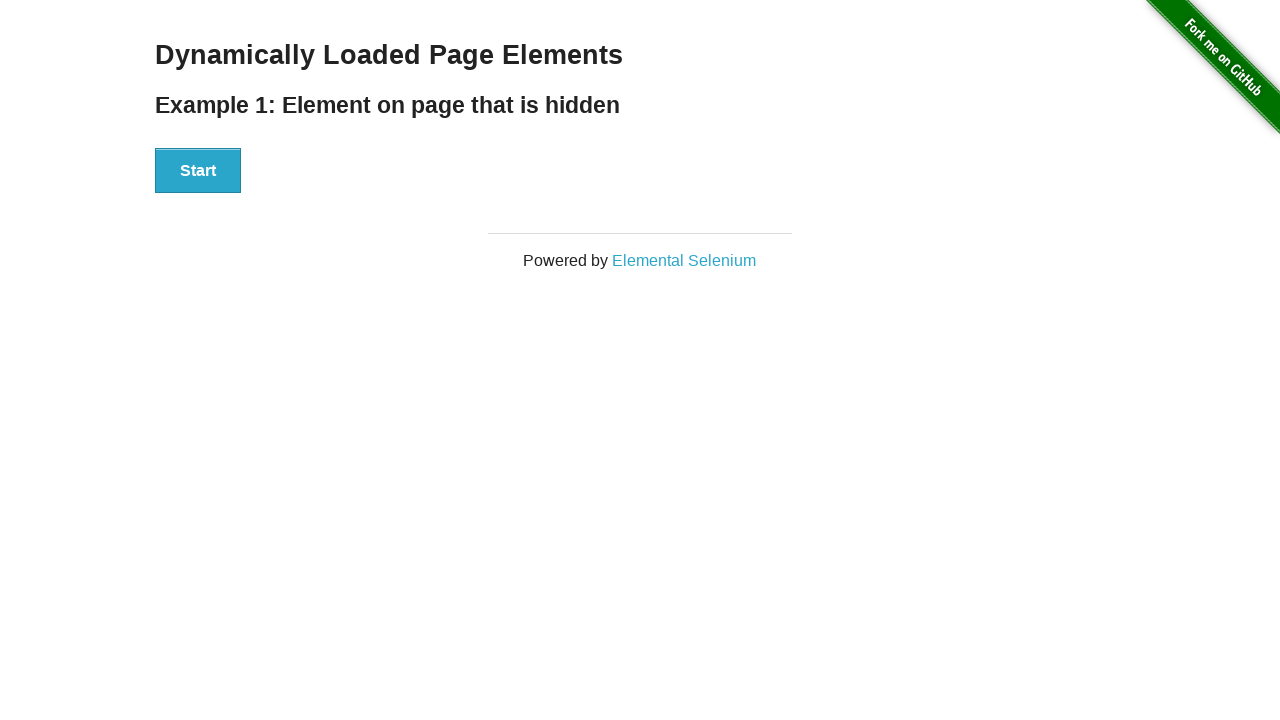

Clicked start button to begin dynamic loading at (198, 171) on [id='start'] button
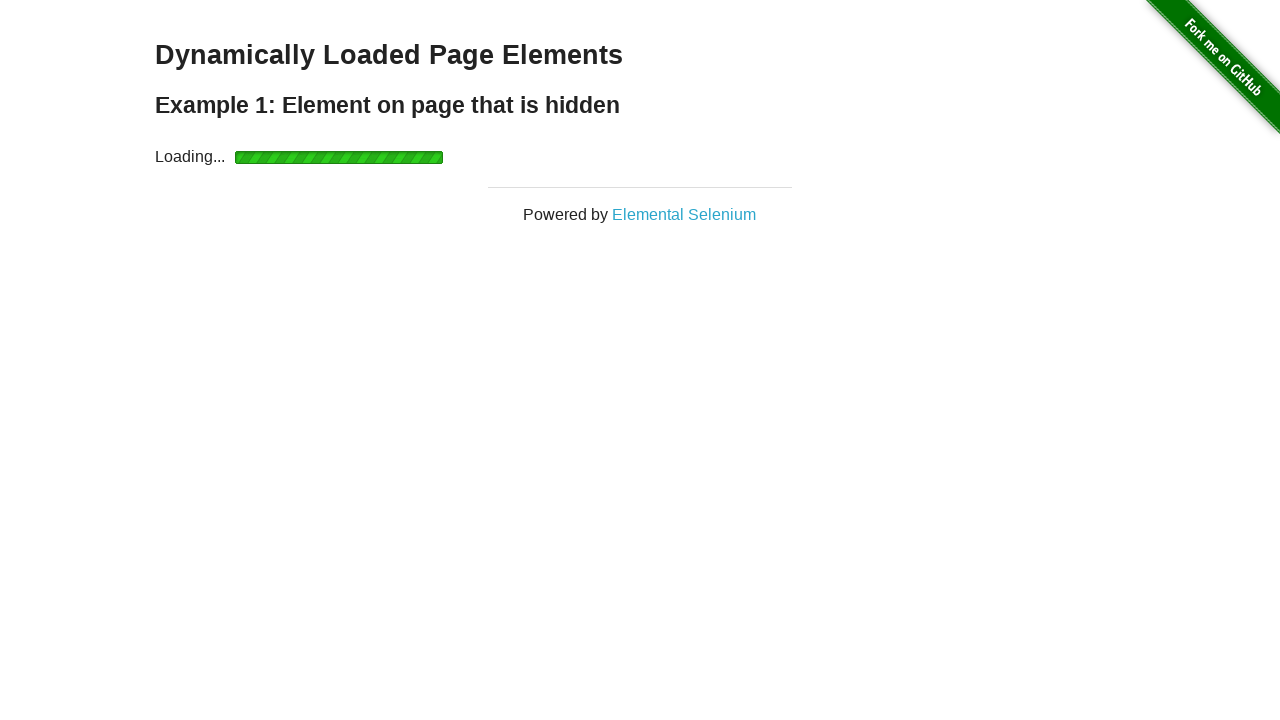

Polled for dynamic content (3 second wait)
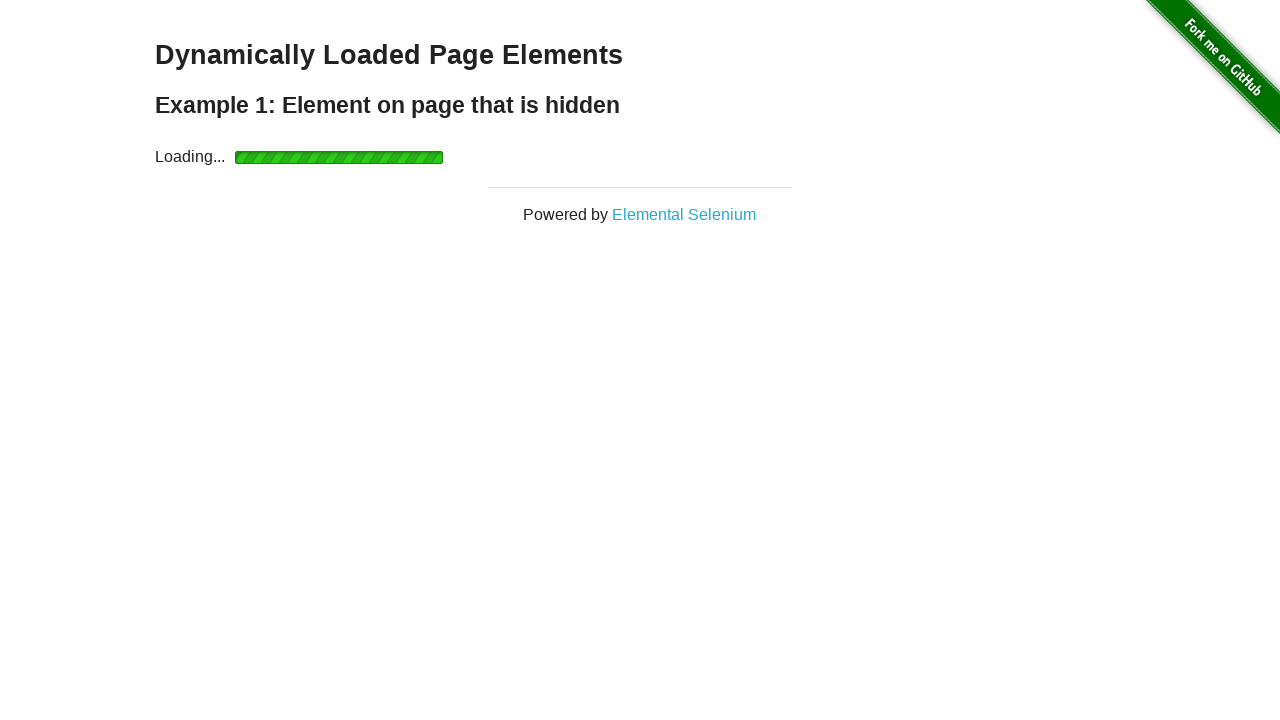

Polled for dynamic content (3 second wait)
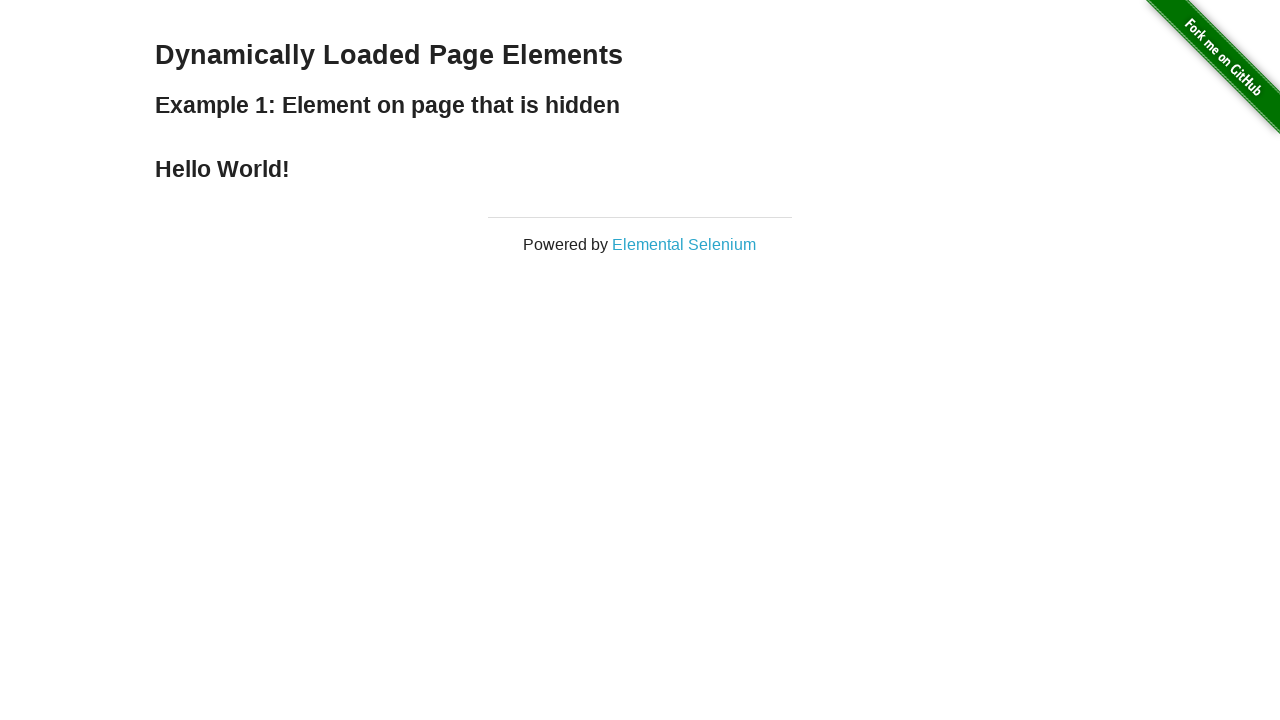

Dynamic content 'Hello World!' became visible
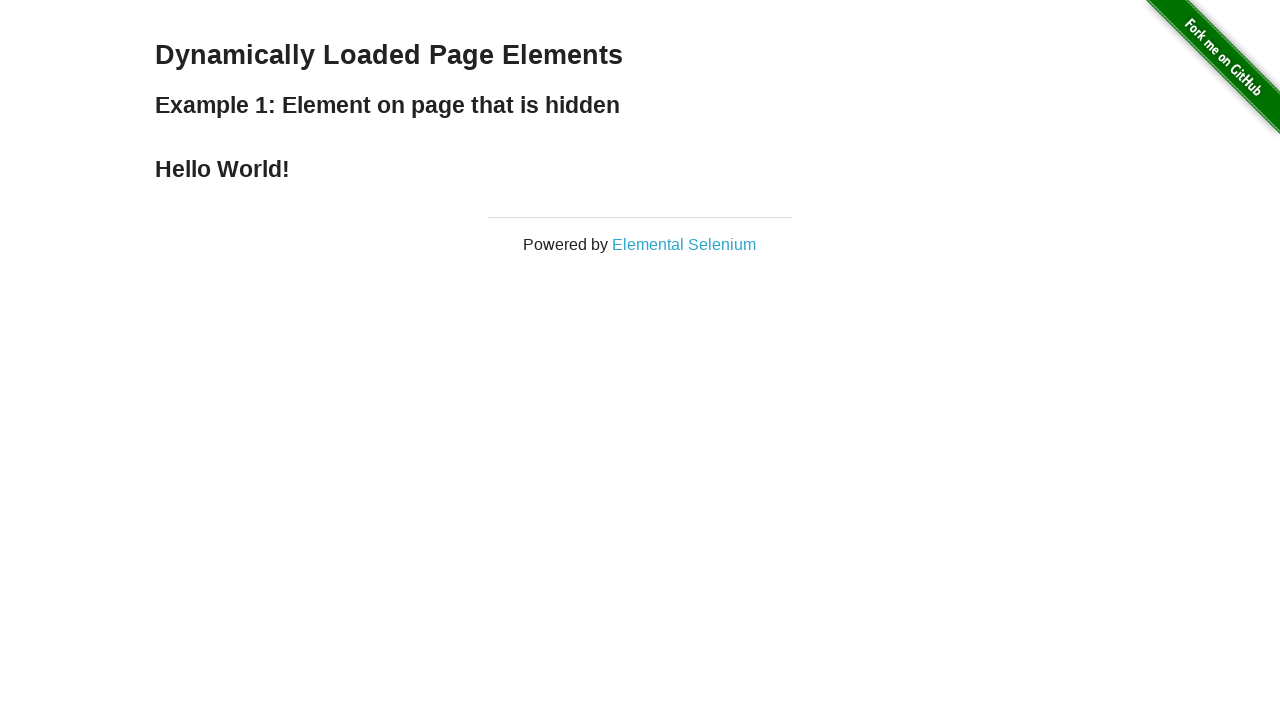

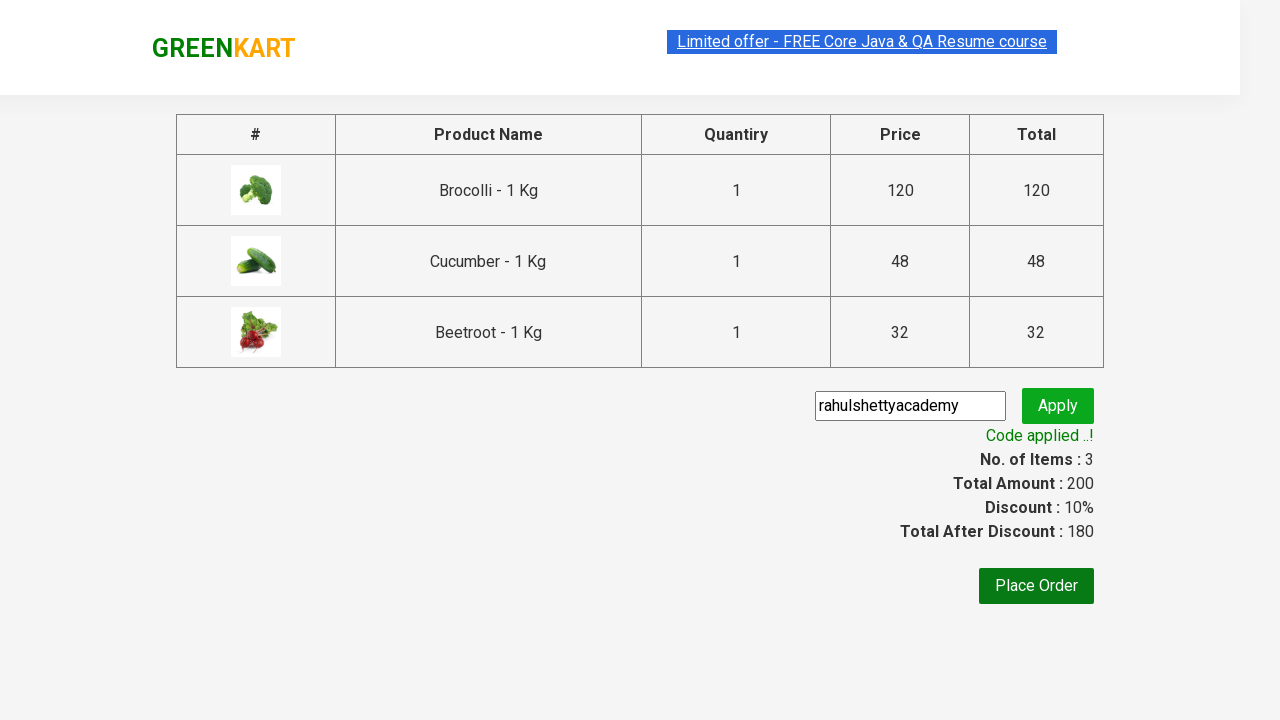